Tests marking all todo items as completed using the toggle all checkbox

Starting URL: https://demo.playwright.dev/todomvc

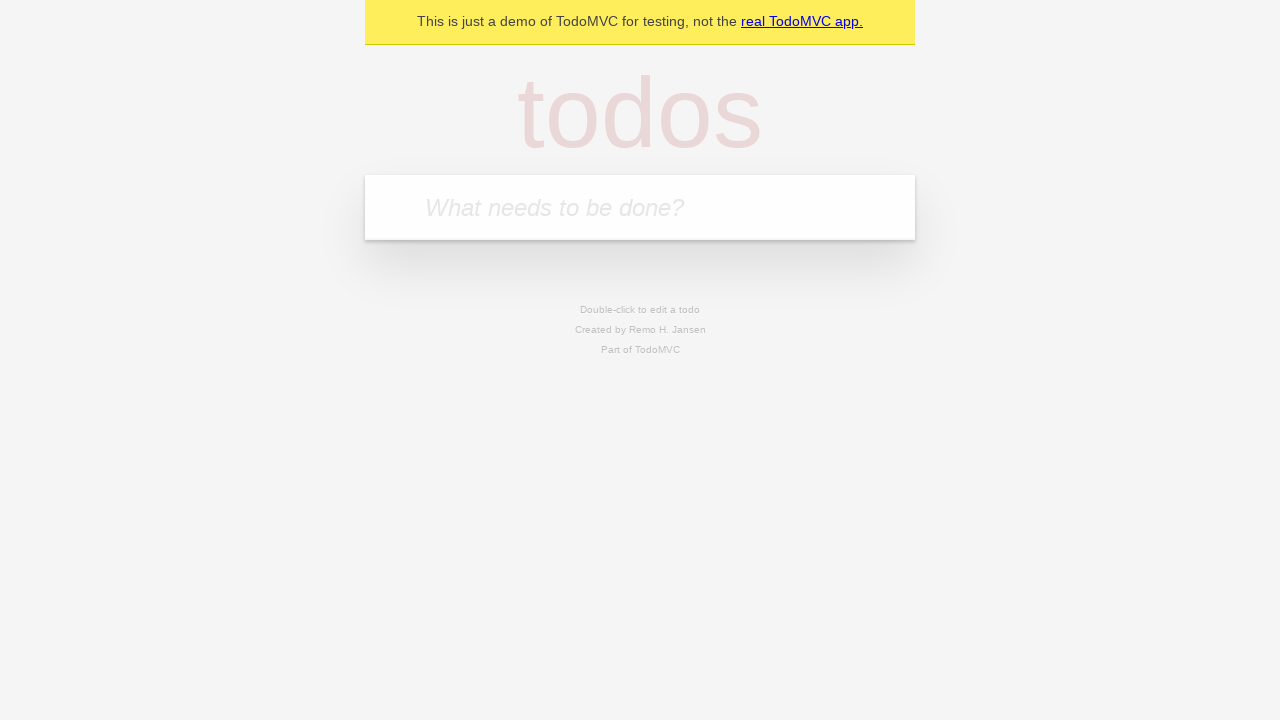

Filled todo input with 'buy some cheese' on internal:attr=[placeholder="What needs to be done?"i]
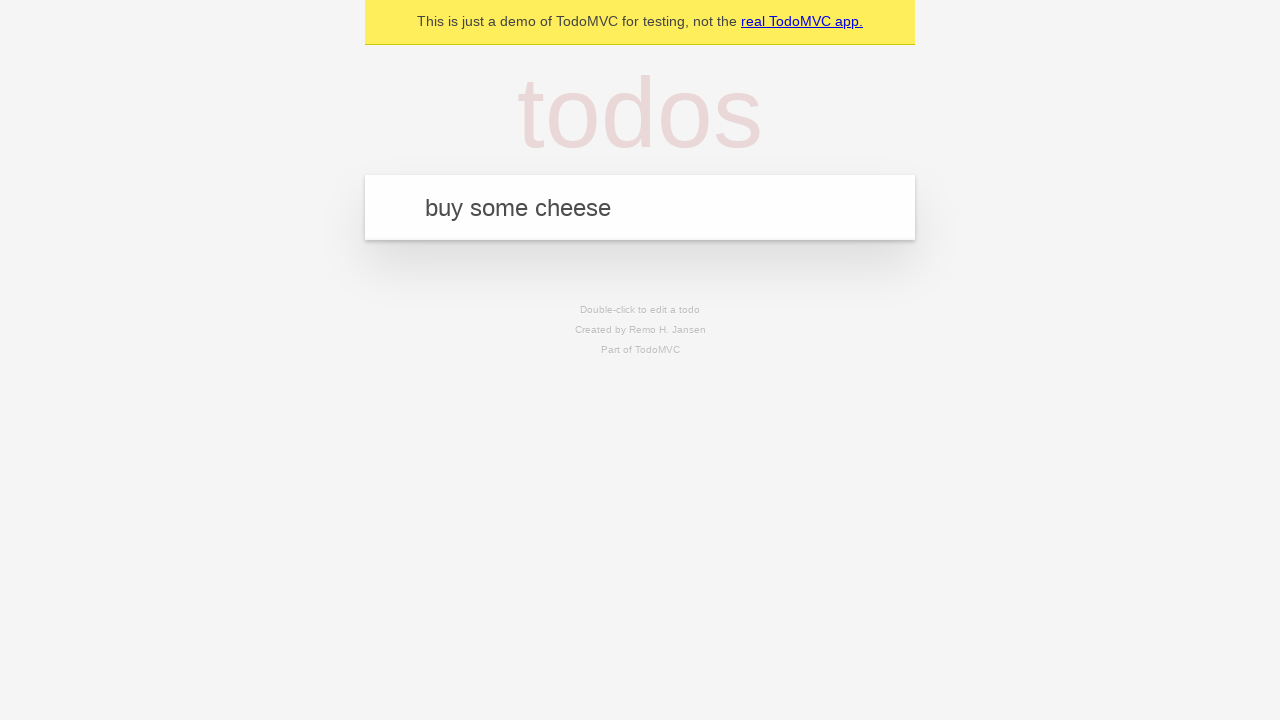

Pressed Enter to add 'buy some cheese' todo on internal:attr=[placeholder="What needs to be done?"i]
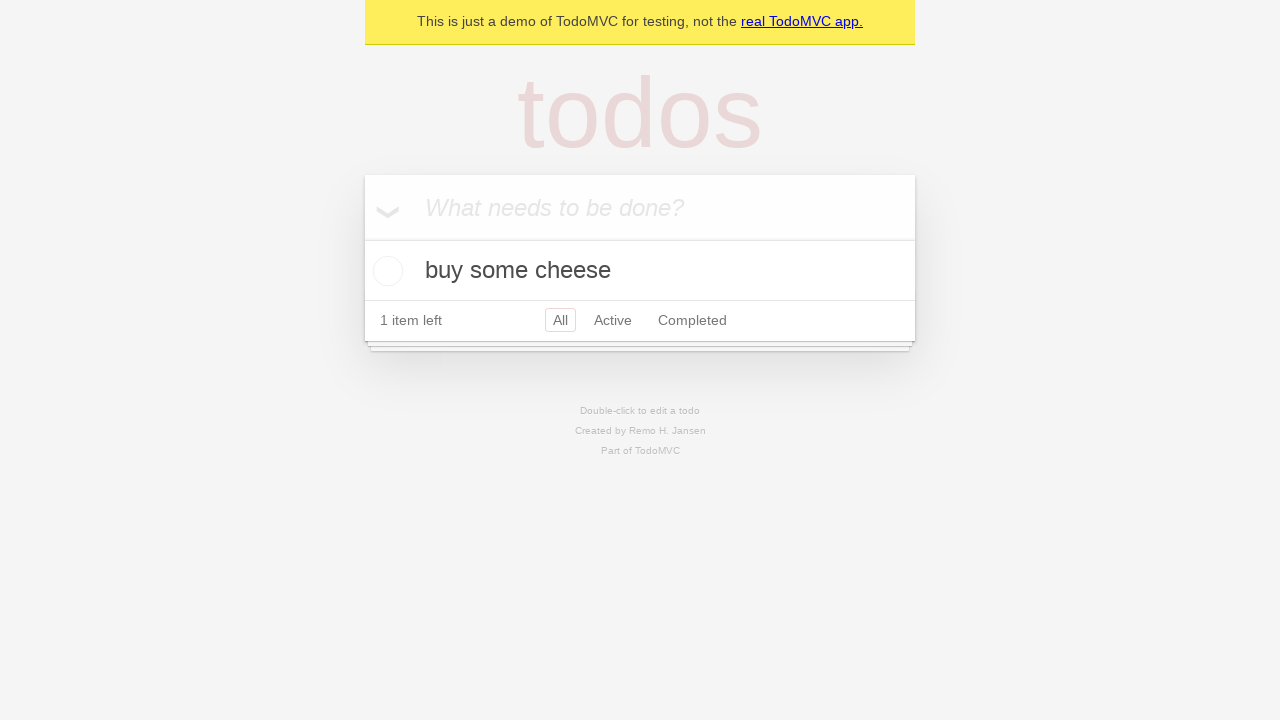

Filled todo input with 'feed the cat' on internal:attr=[placeholder="What needs to be done?"i]
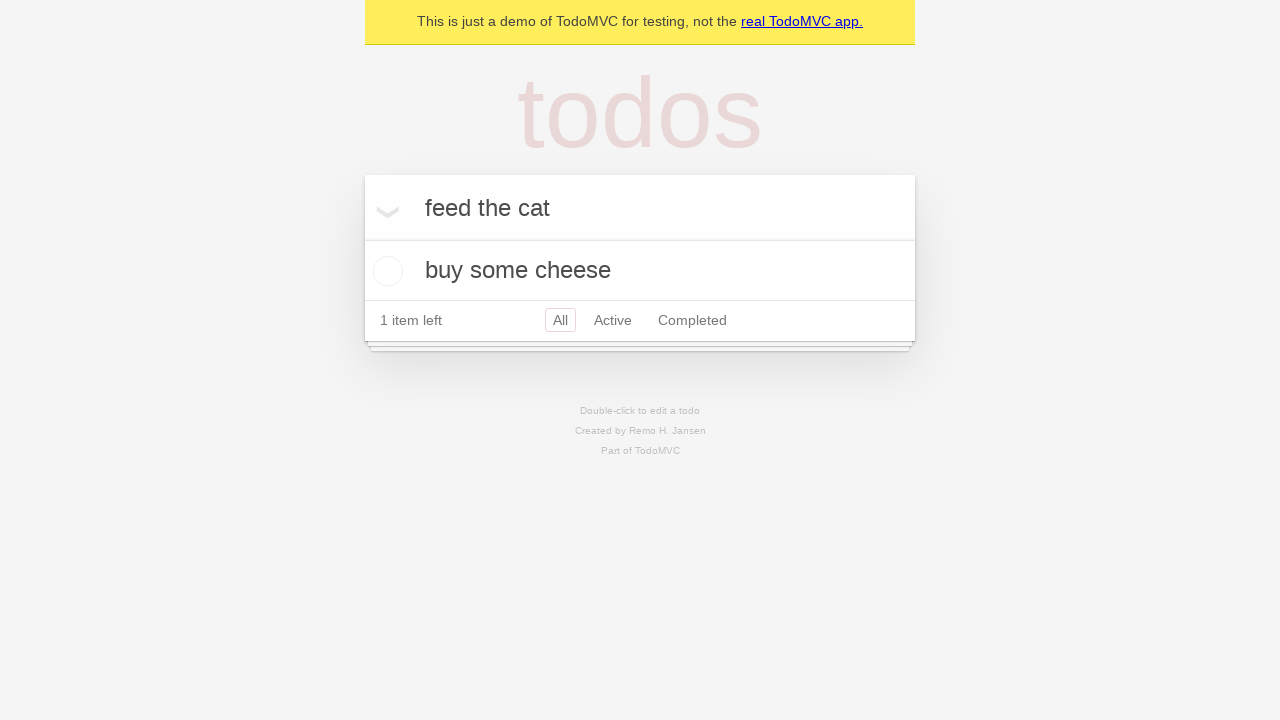

Pressed Enter to add 'feed the cat' todo on internal:attr=[placeholder="What needs to be done?"i]
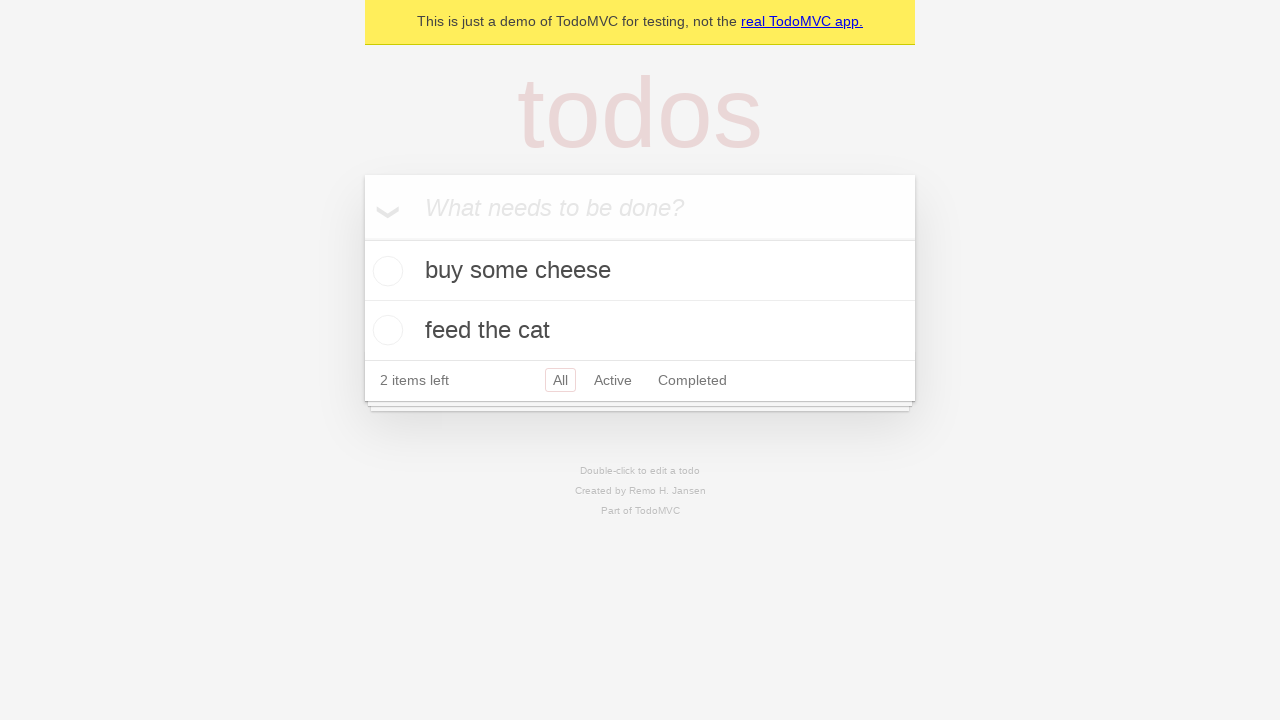

Filled todo input with 'book a doctors appointment' on internal:attr=[placeholder="What needs to be done?"i]
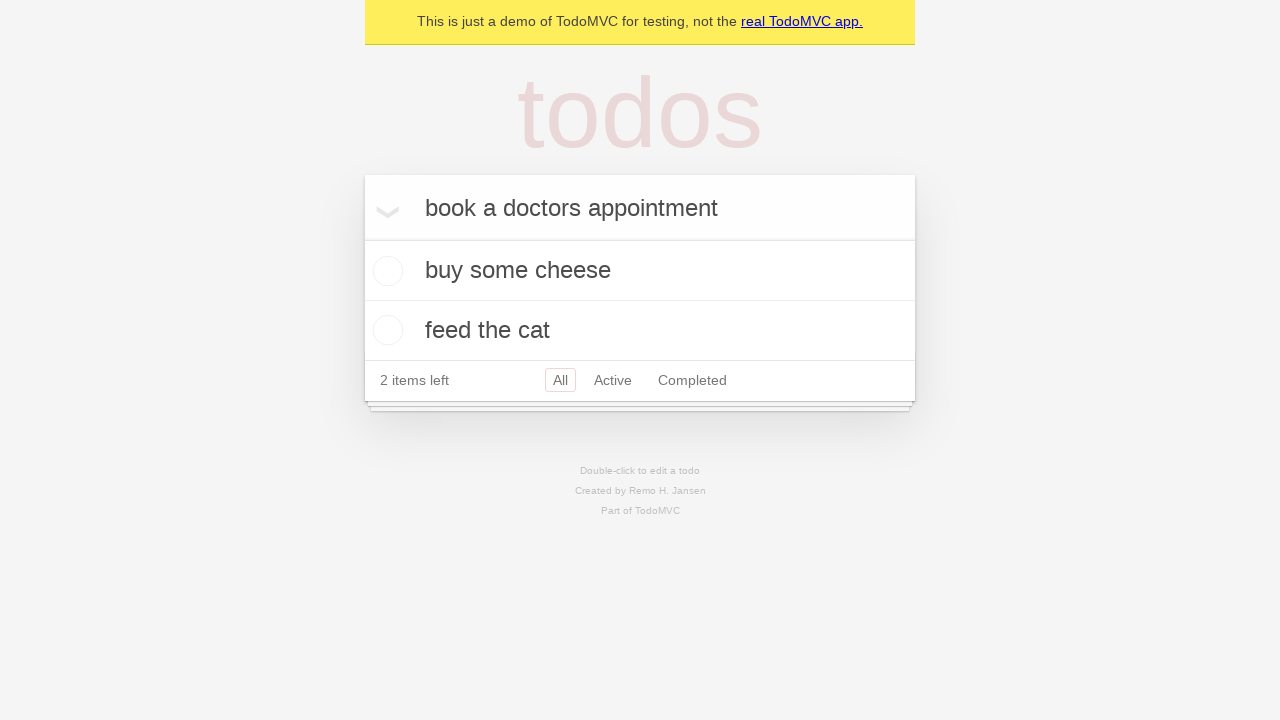

Pressed Enter to add 'book a doctors appointment' todo on internal:attr=[placeholder="What needs to be done?"i]
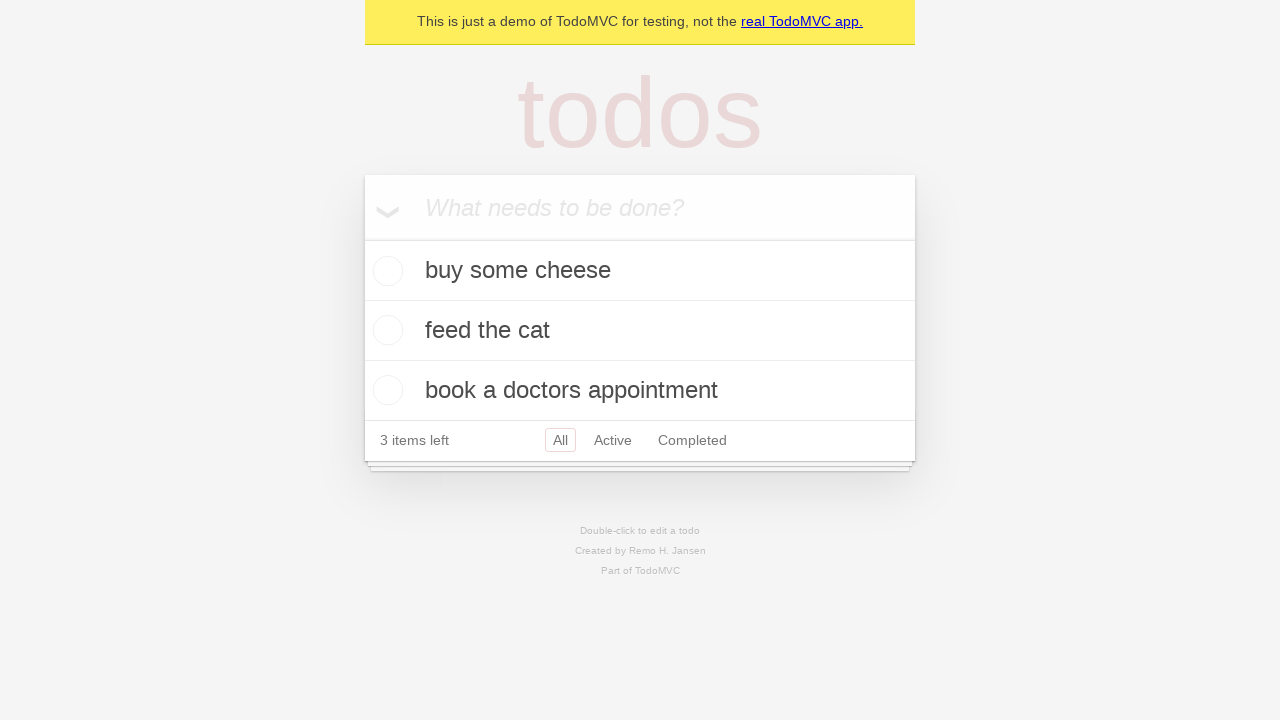

Clicked 'Mark all as complete' checkbox to mark all todos as completed at (362, 238) on internal:label="Mark all as complete"i
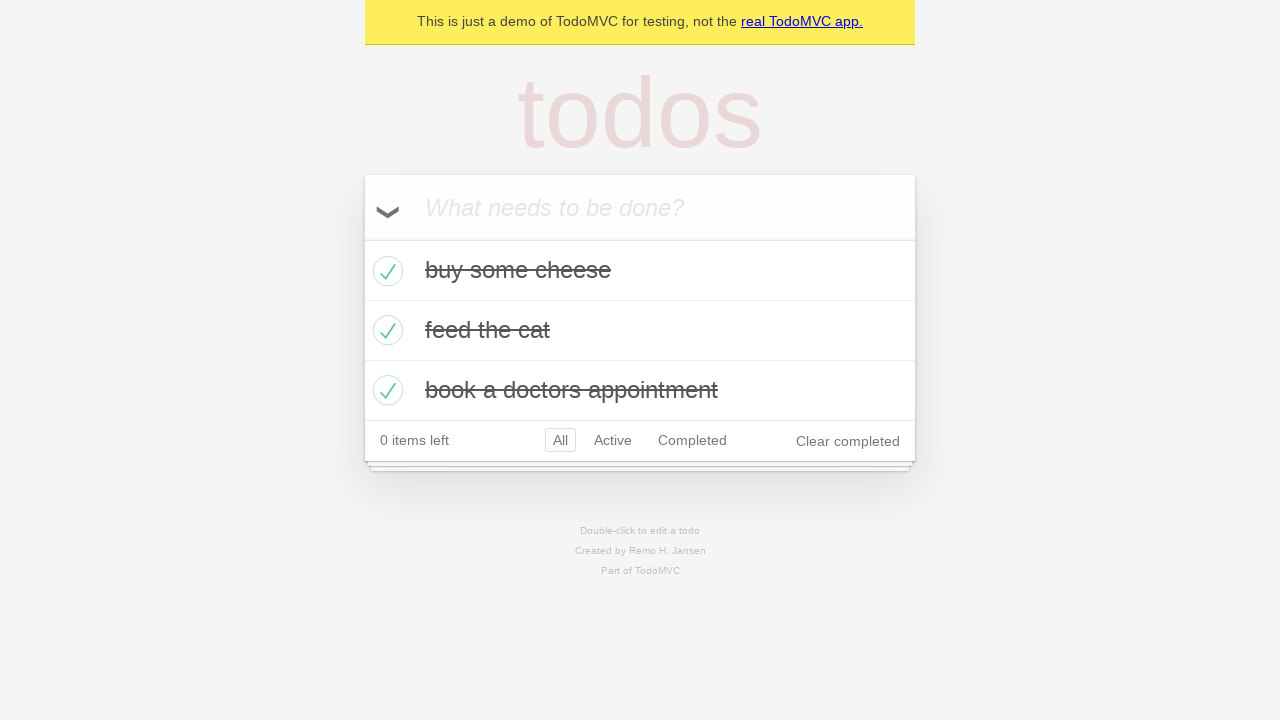

Waited for completed todo items to appear
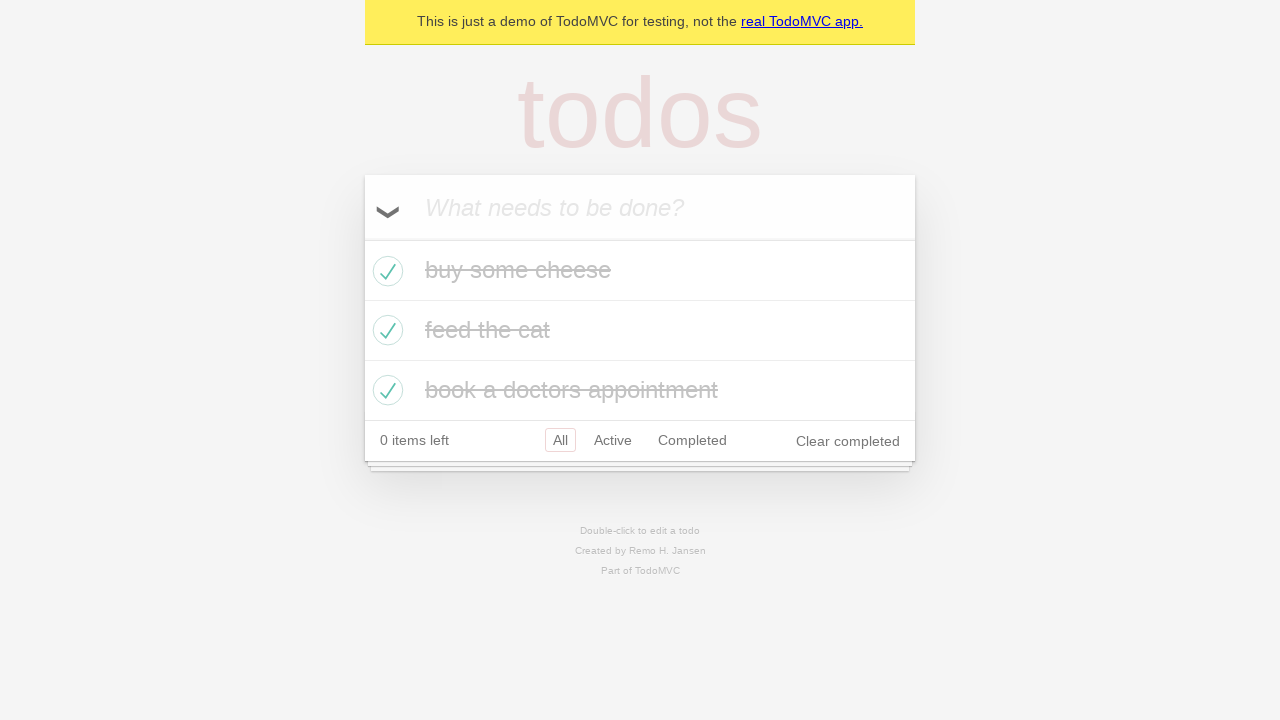

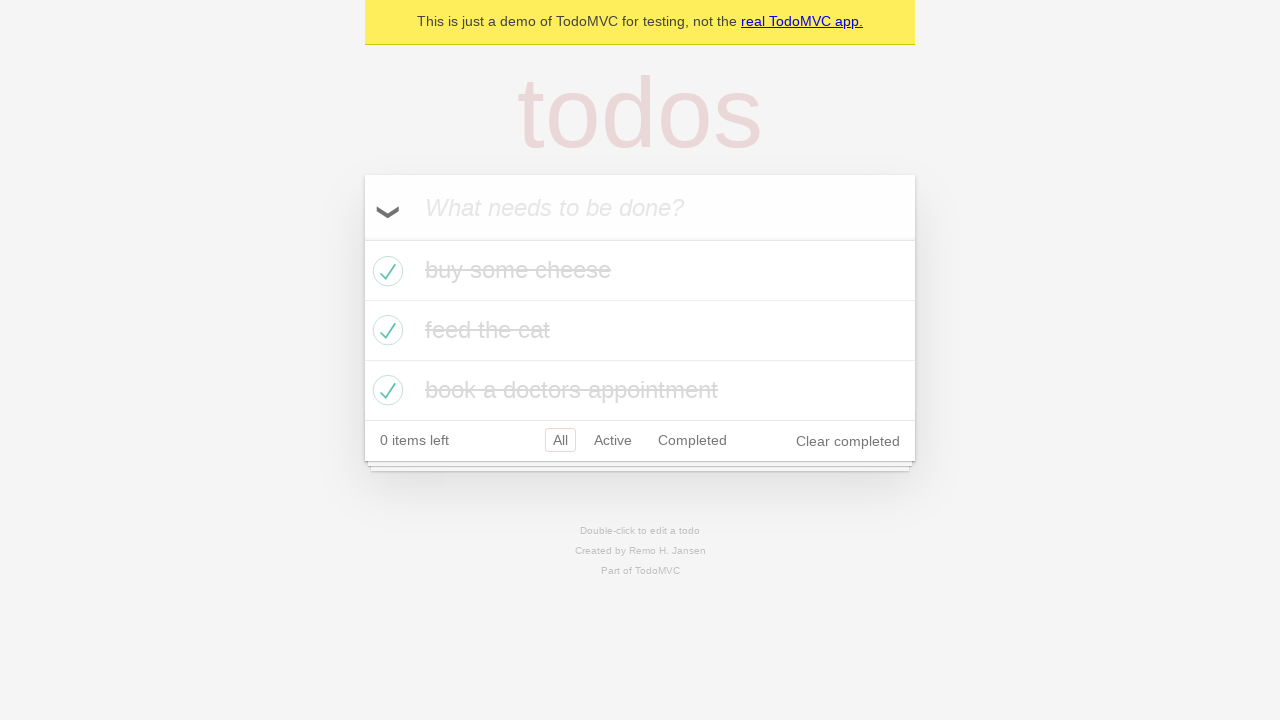